Tests filtering to display only active (uncompleted) todo items

Starting URL: https://demo.playwright.dev/todomvc

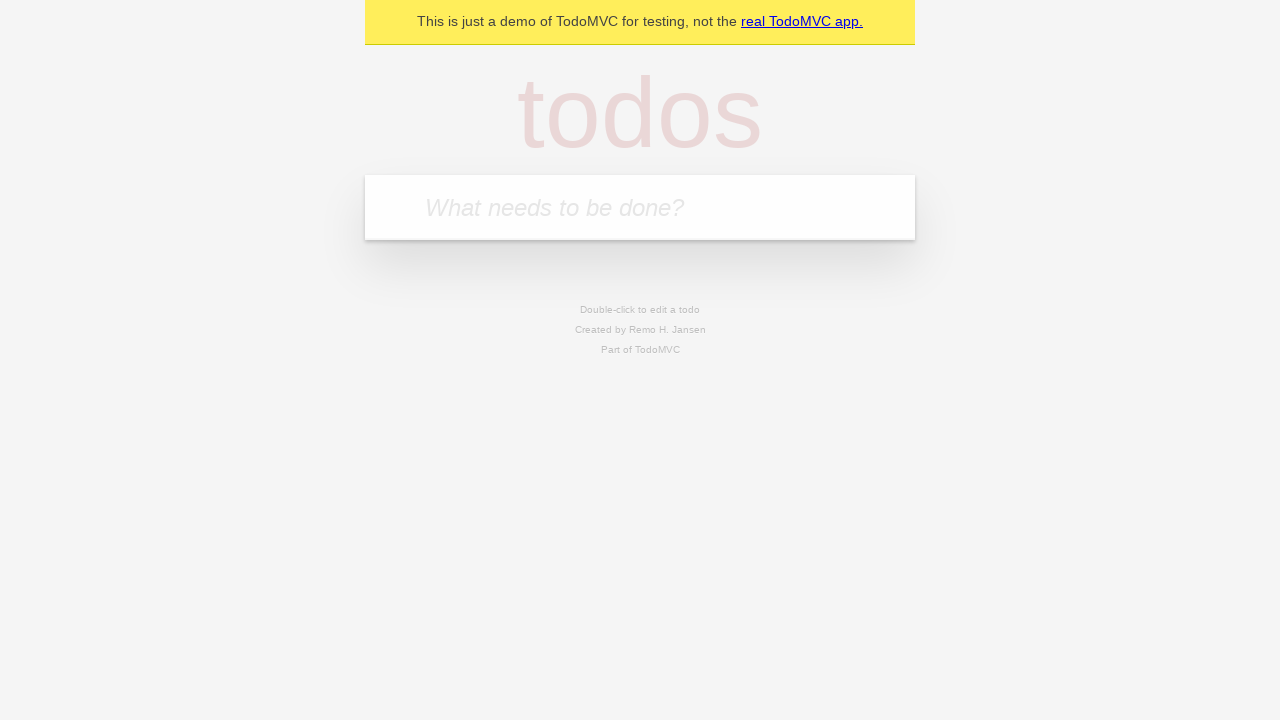

Filled todo input with 'buy some cheese' on internal:attr=[placeholder="What needs to be done?"i]
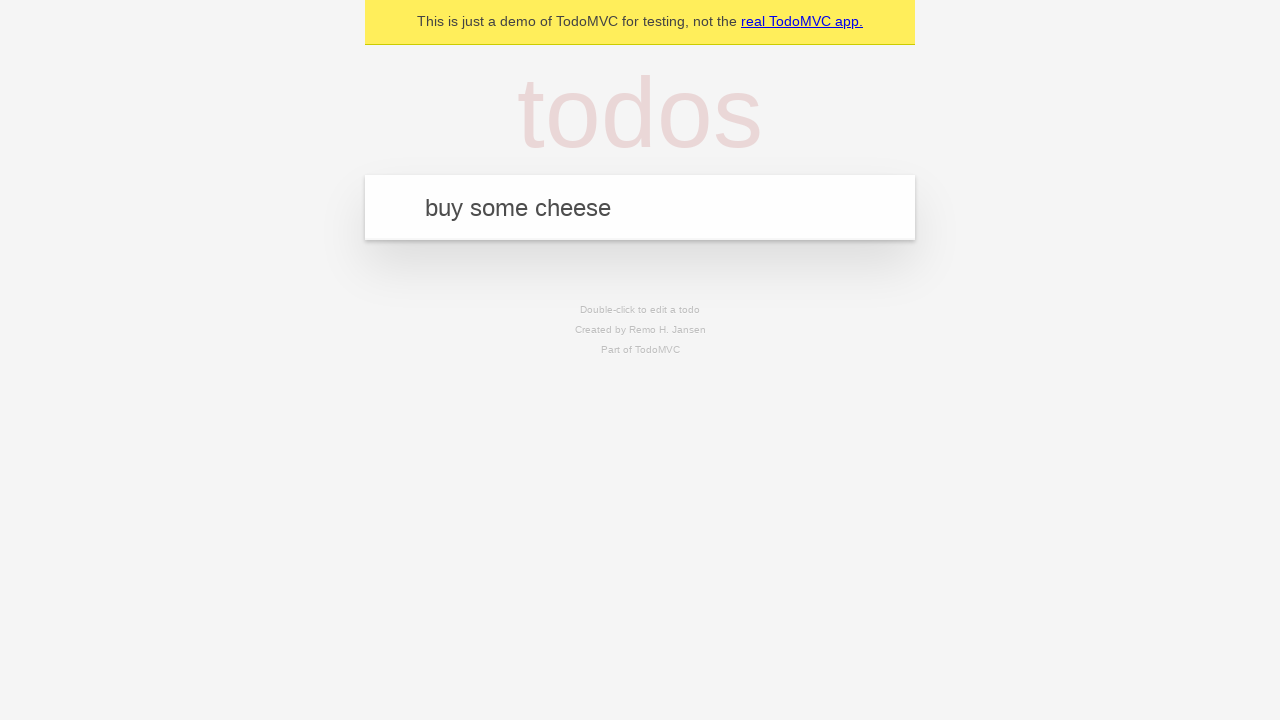

Pressed Enter to add first todo item on internal:attr=[placeholder="What needs to be done?"i]
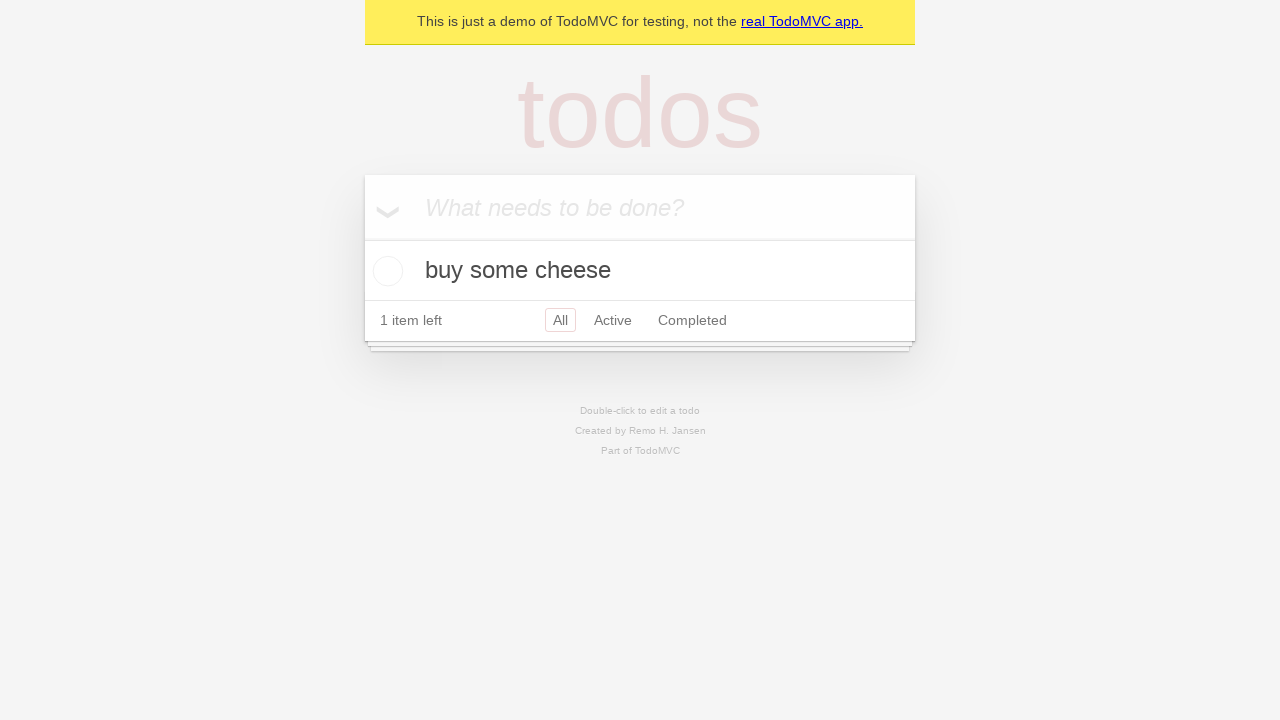

Filled todo input with 'feed the cat' on internal:attr=[placeholder="What needs to be done?"i]
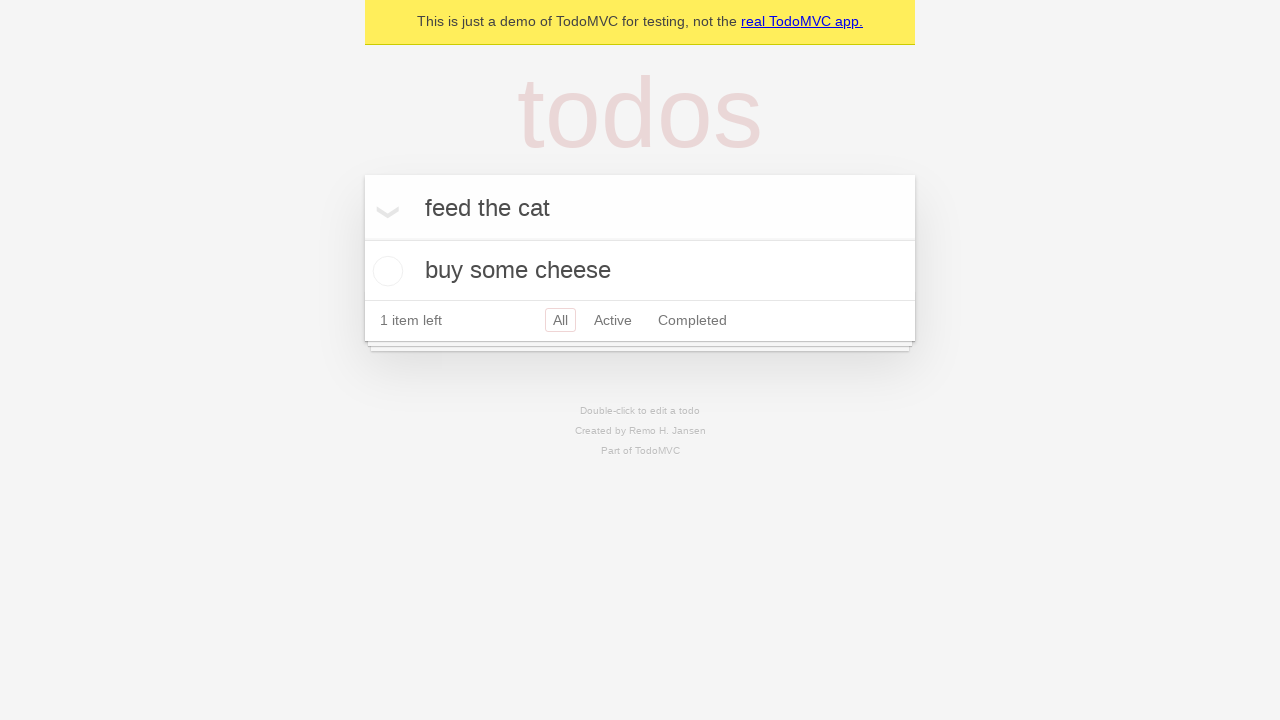

Pressed Enter to add second todo item on internal:attr=[placeholder="What needs to be done?"i]
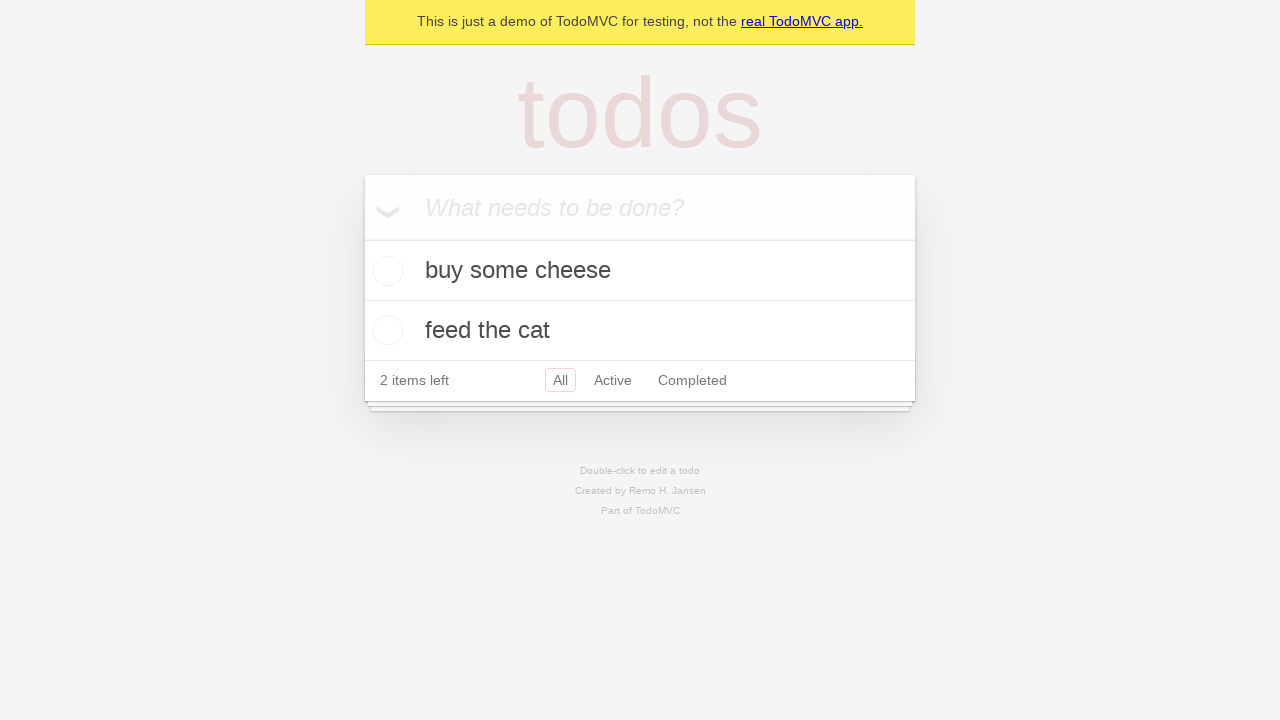

Filled todo input with 'book a doctors appointment' on internal:attr=[placeholder="What needs to be done?"i]
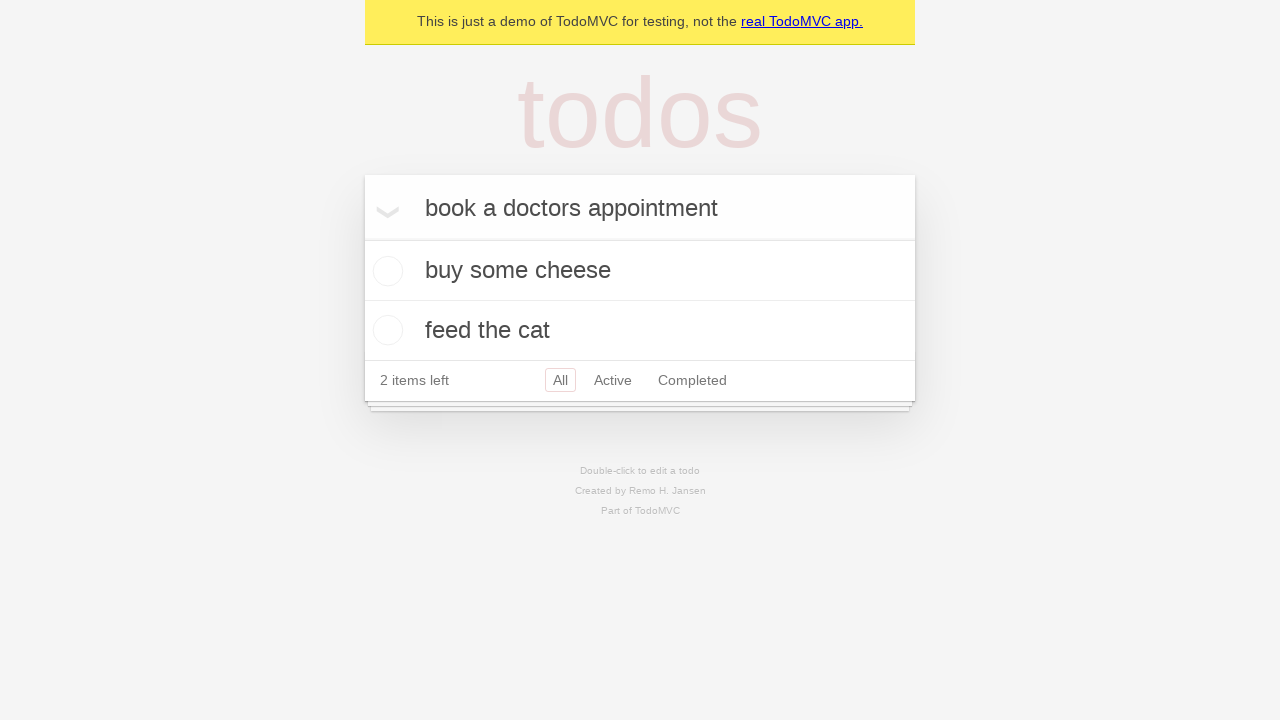

Pressed Enter to add third todo item on internal:attr=[placeholder="What needs to be done?"i]
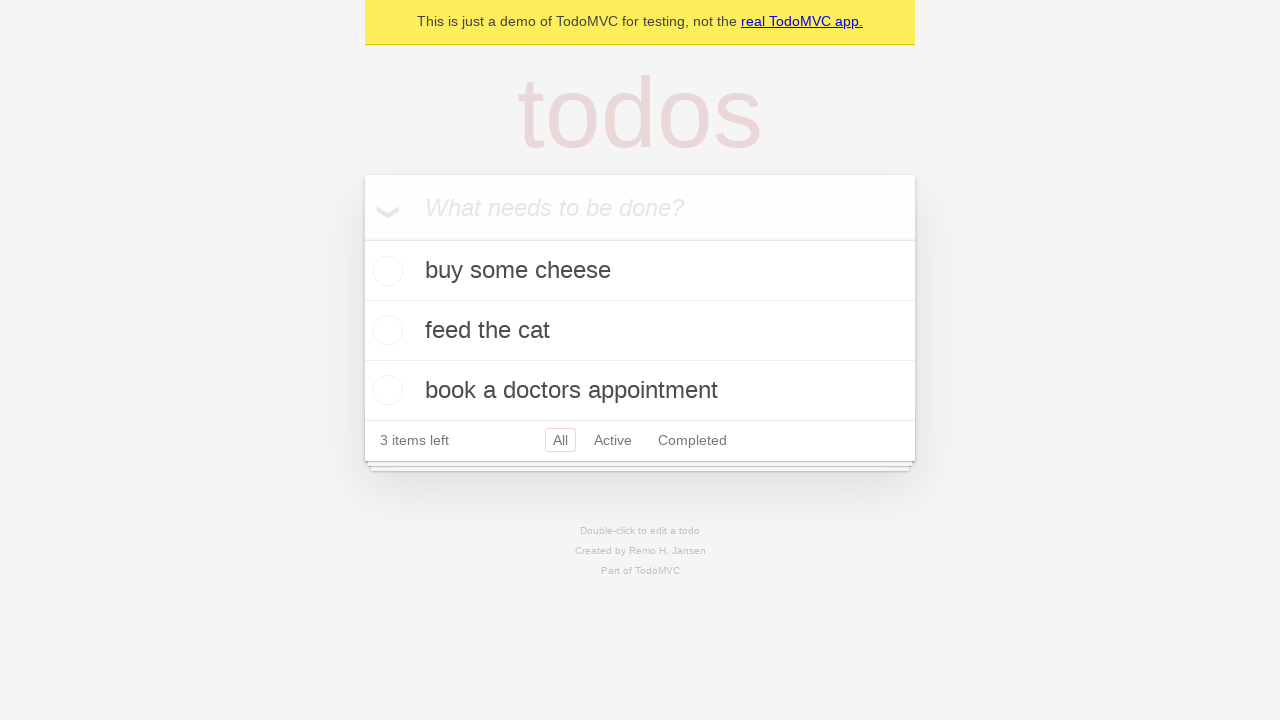

Waited for all 3 todo items to be added to the list
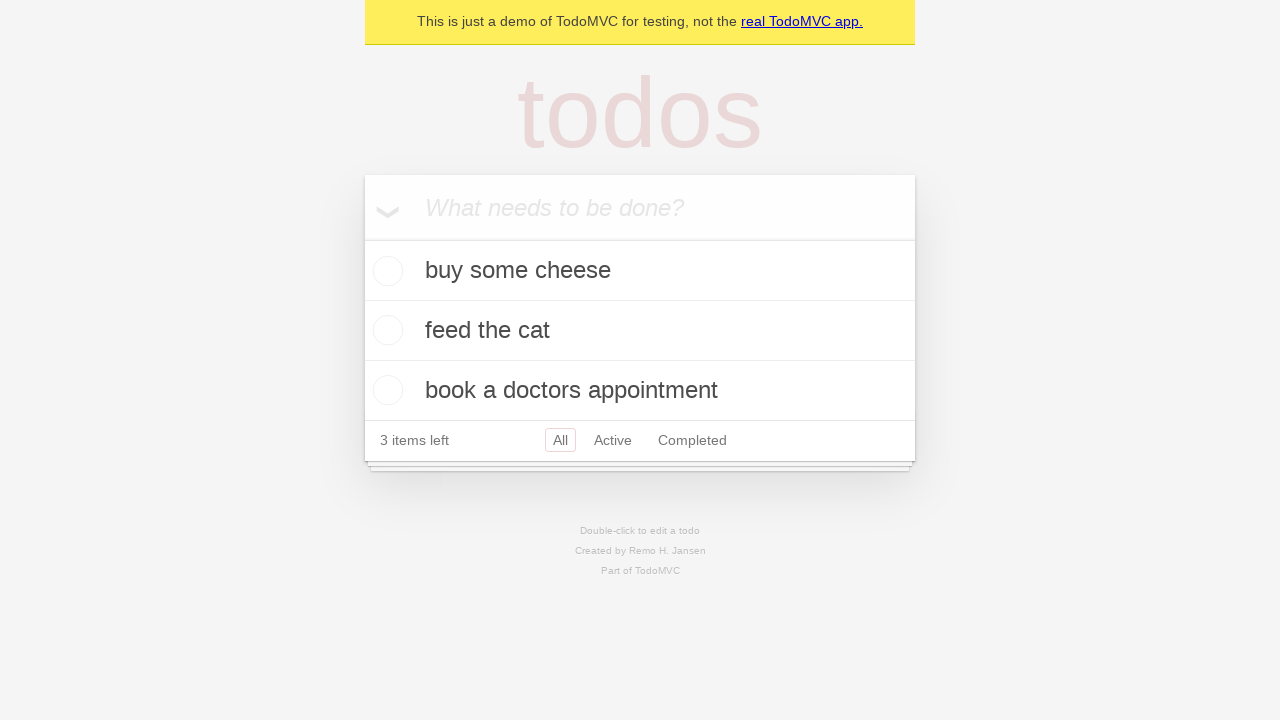

Checked the checkbox for the second todo item ('feed the cat') at (385, 330) on internal:testid=[data-testid="todo-item"s] >> nth=1 >> internal:role=checkbox
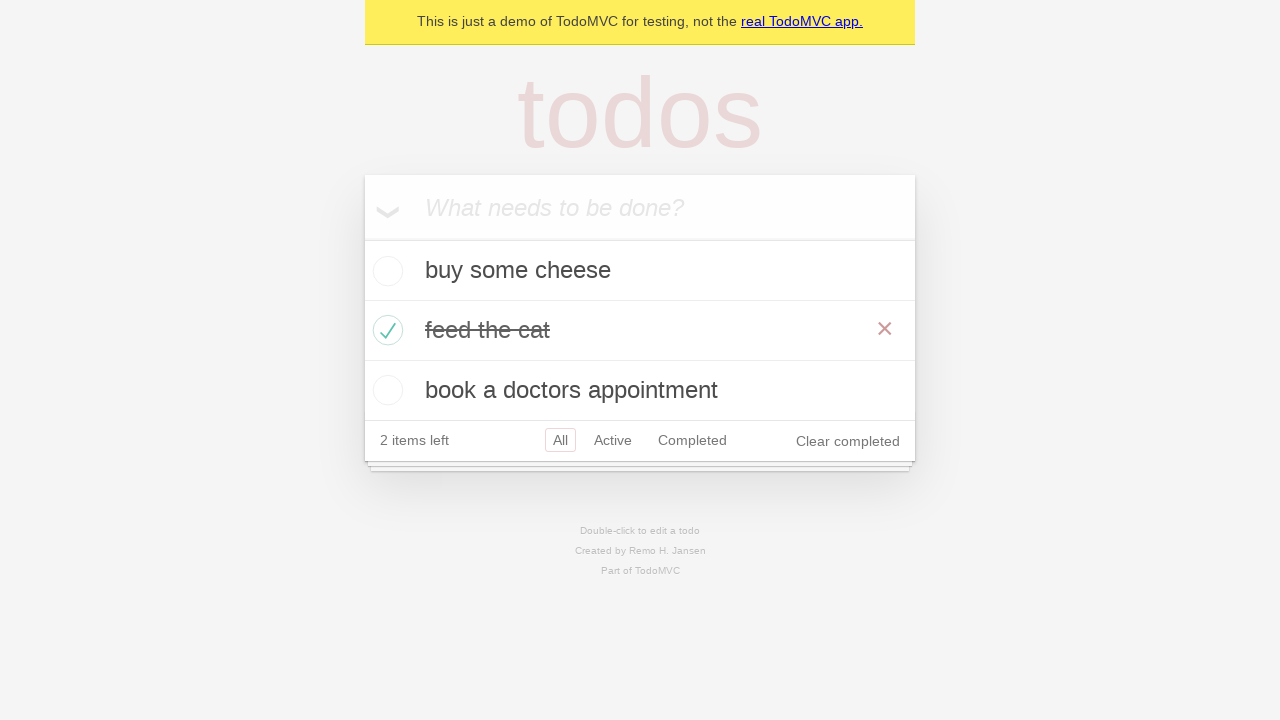

Clicked the 'Active' filter to display only uncompleted todos at (613, 440) on internal:role=link[name="Active"i]
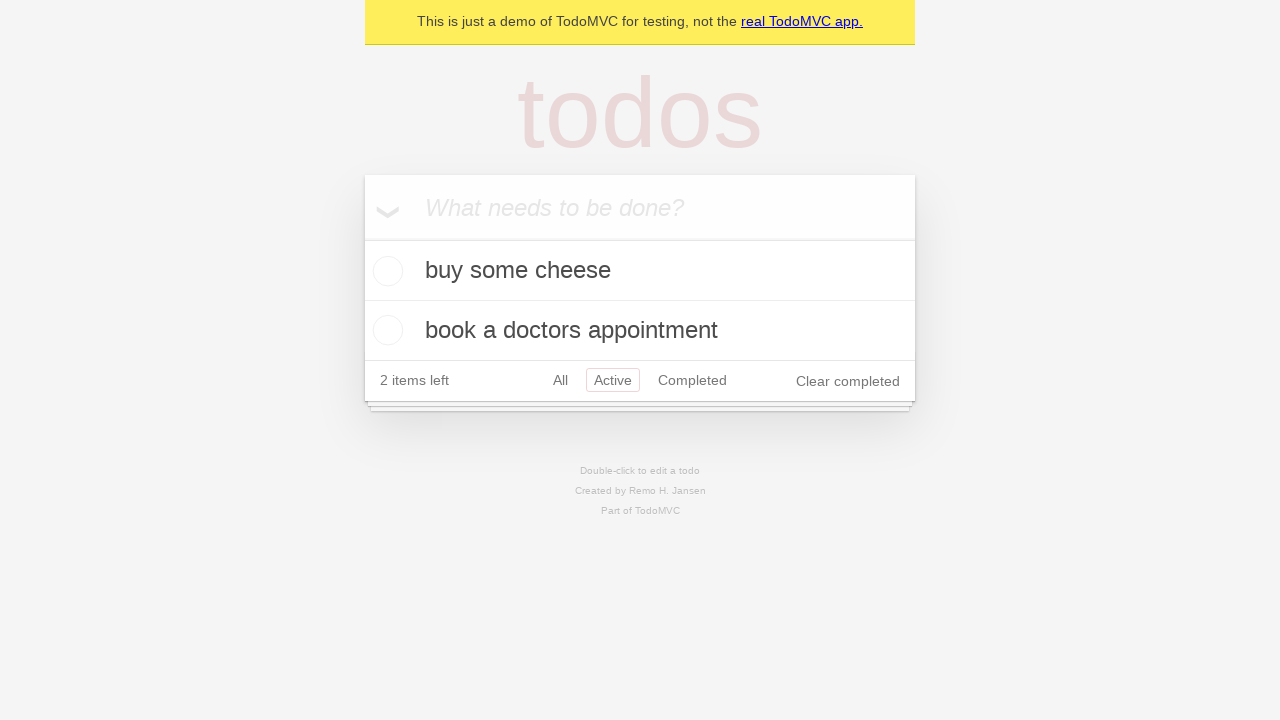

Waited for Active filter to apply, showing 2 uncompleted todo items
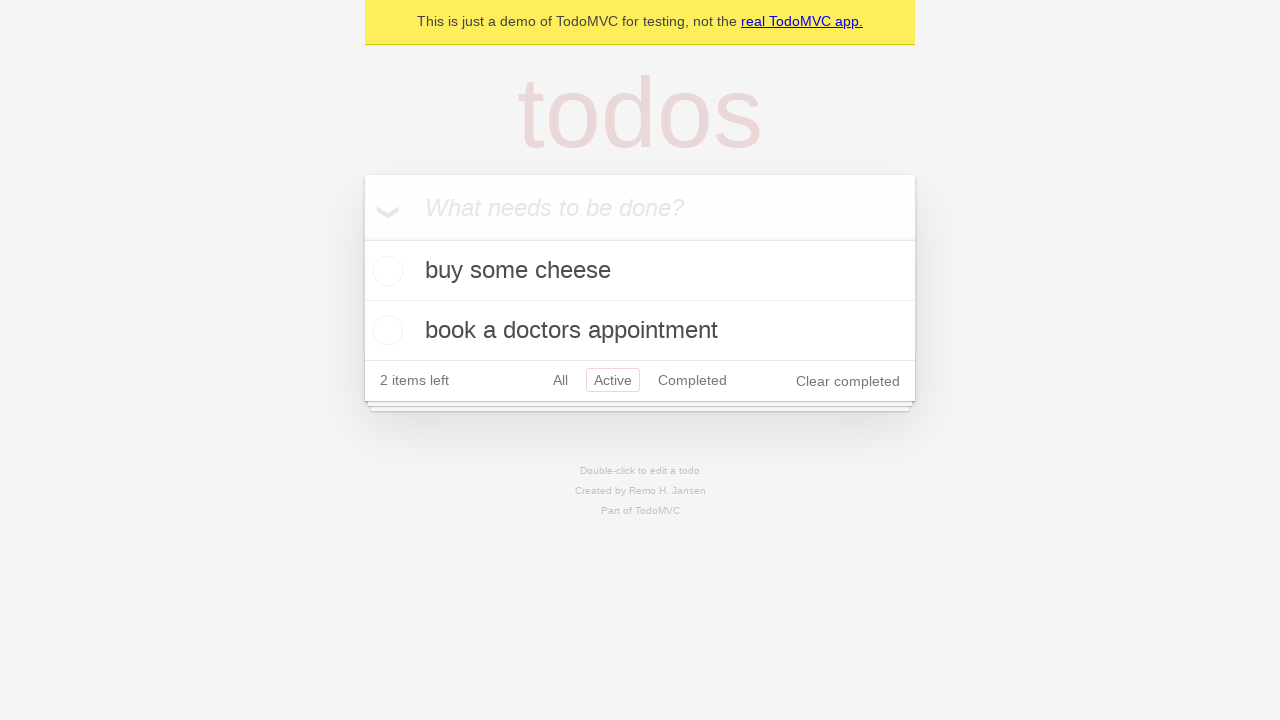

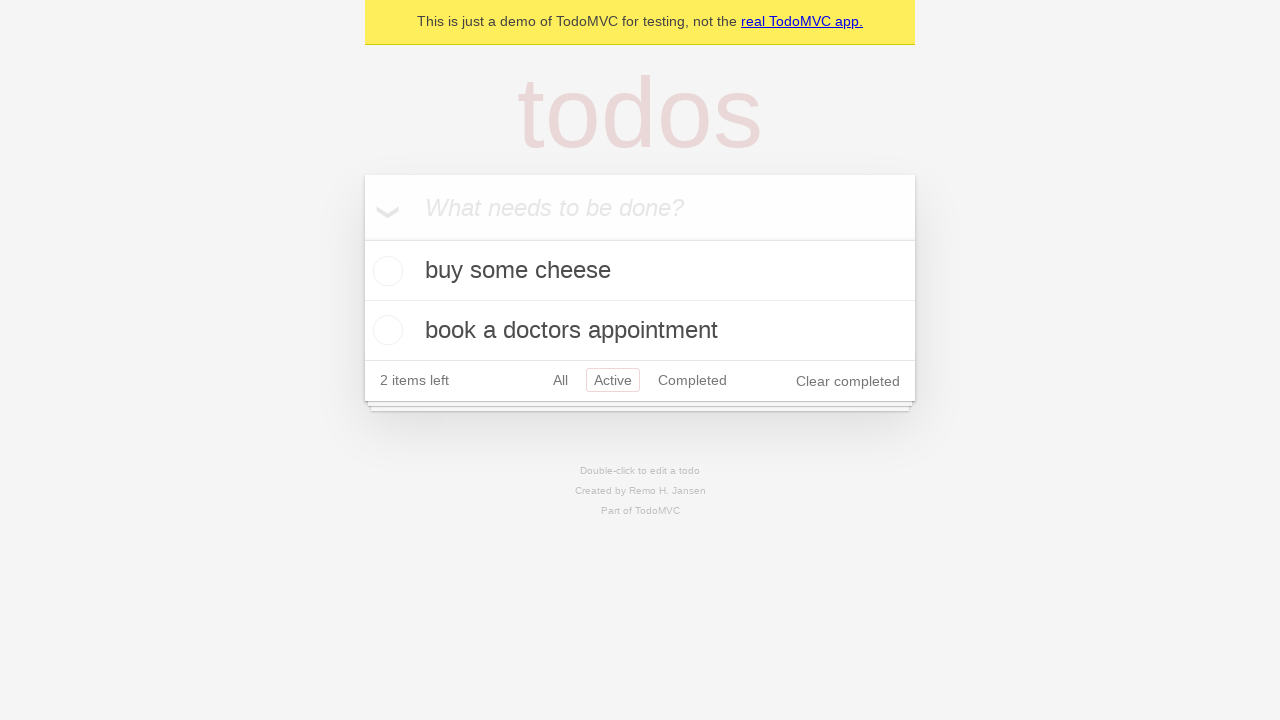